Tests that a button appears and becomes visible after a delay on the dynamic properties page

Starting URL: https://demoqa.com/dynamic-properties

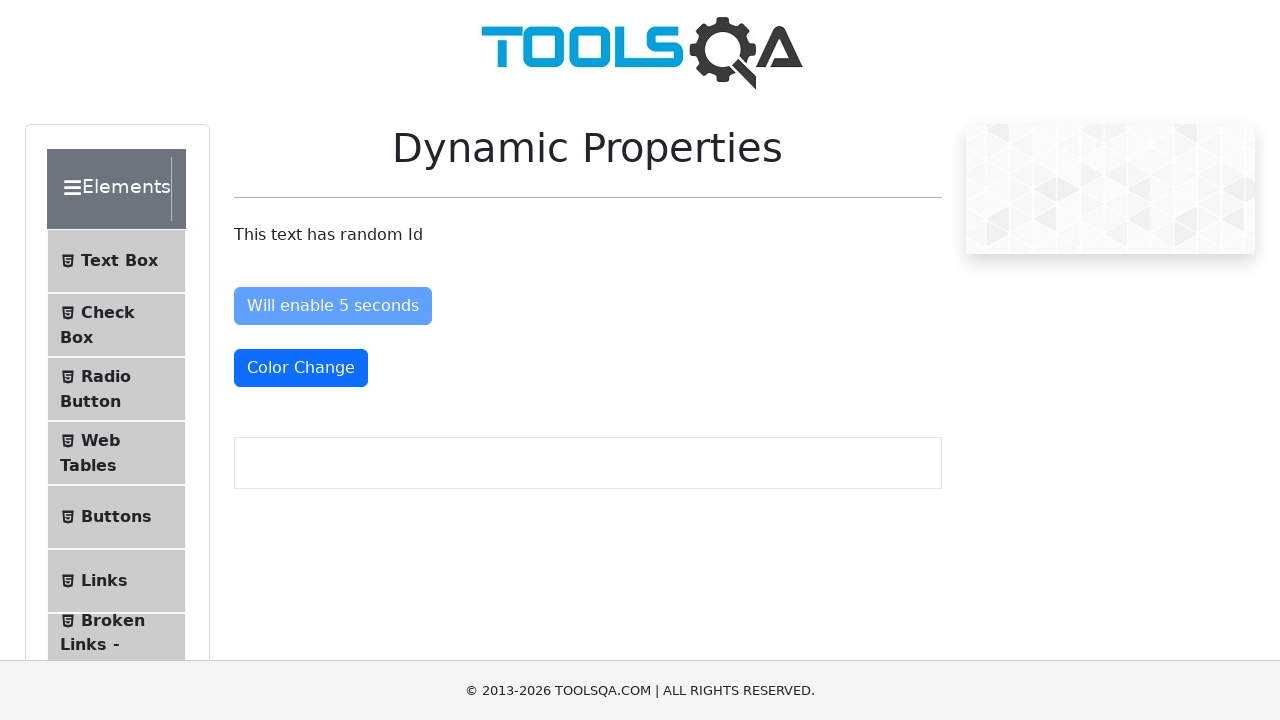

Located the visibleAfter button element
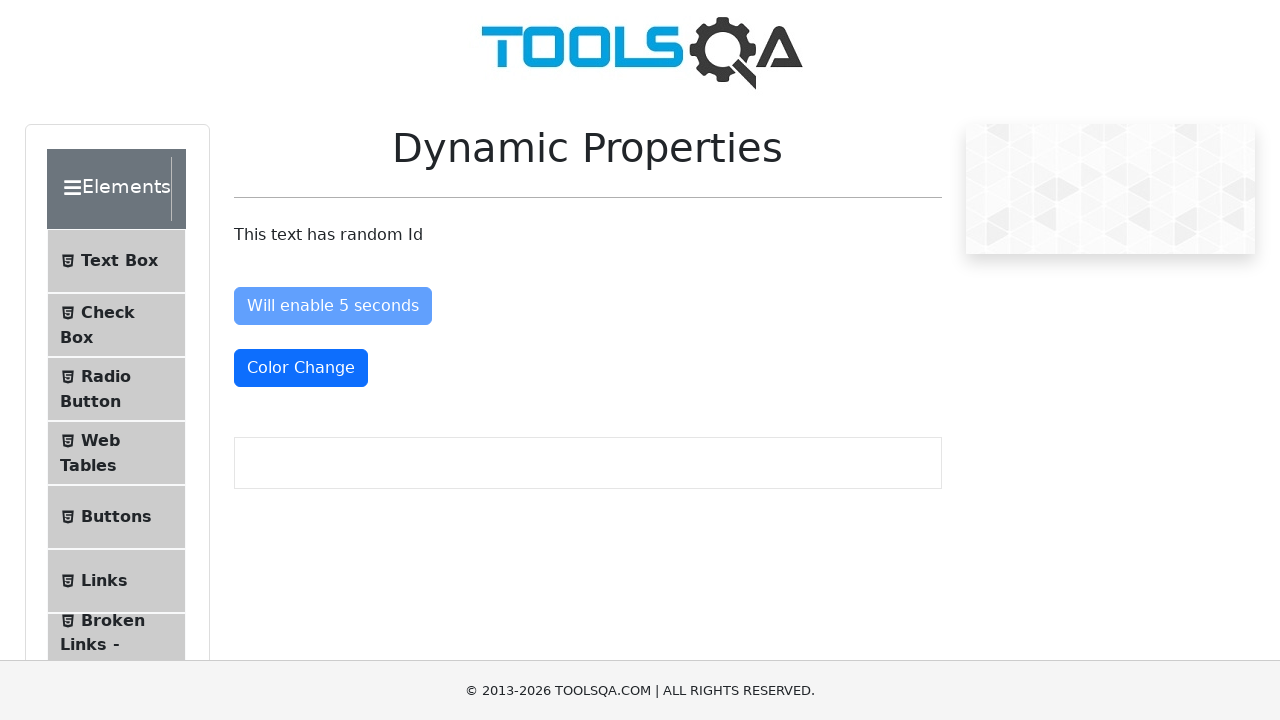

Waited for visibleAfter button to become visible (up to 6 seconds)
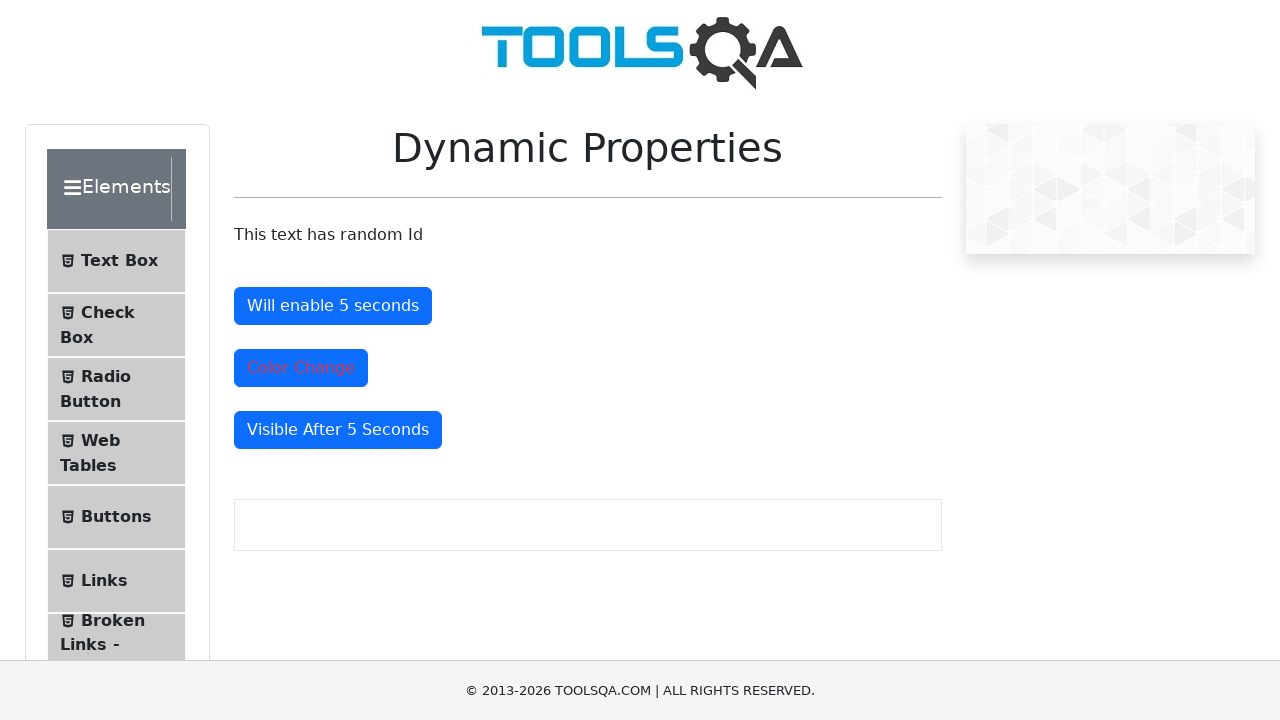

Verified that visibleAfter button is visible
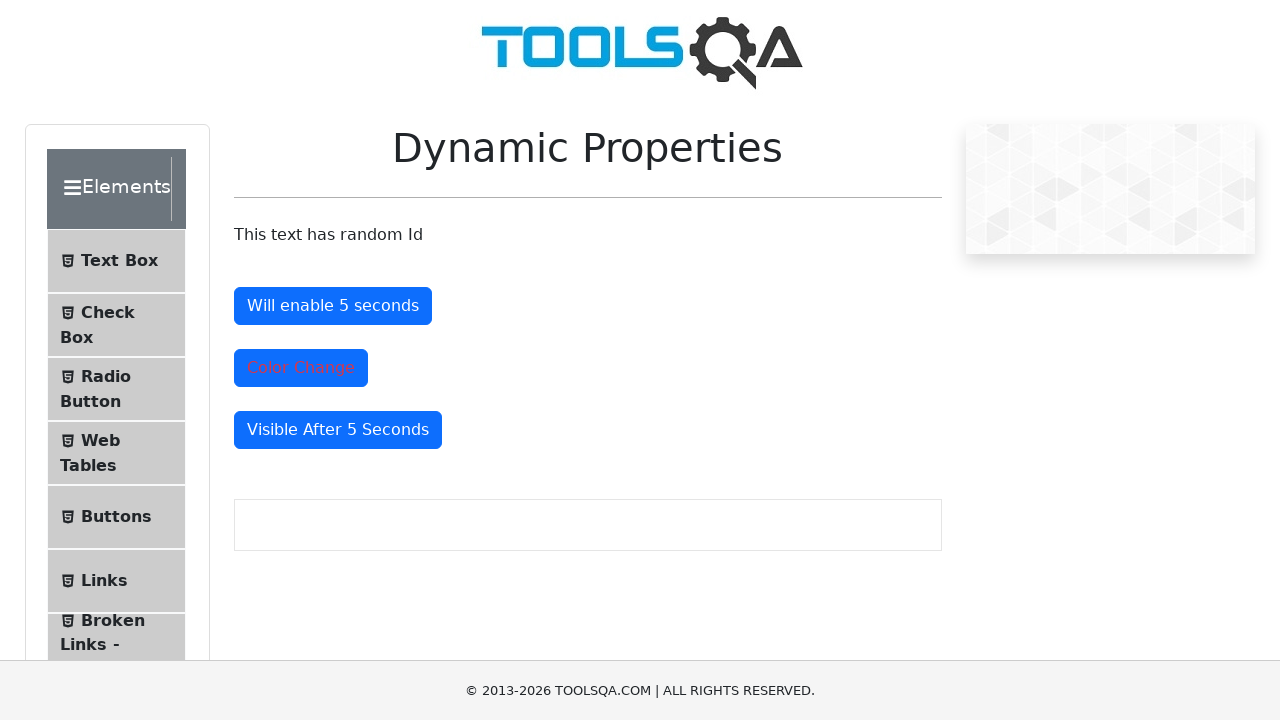

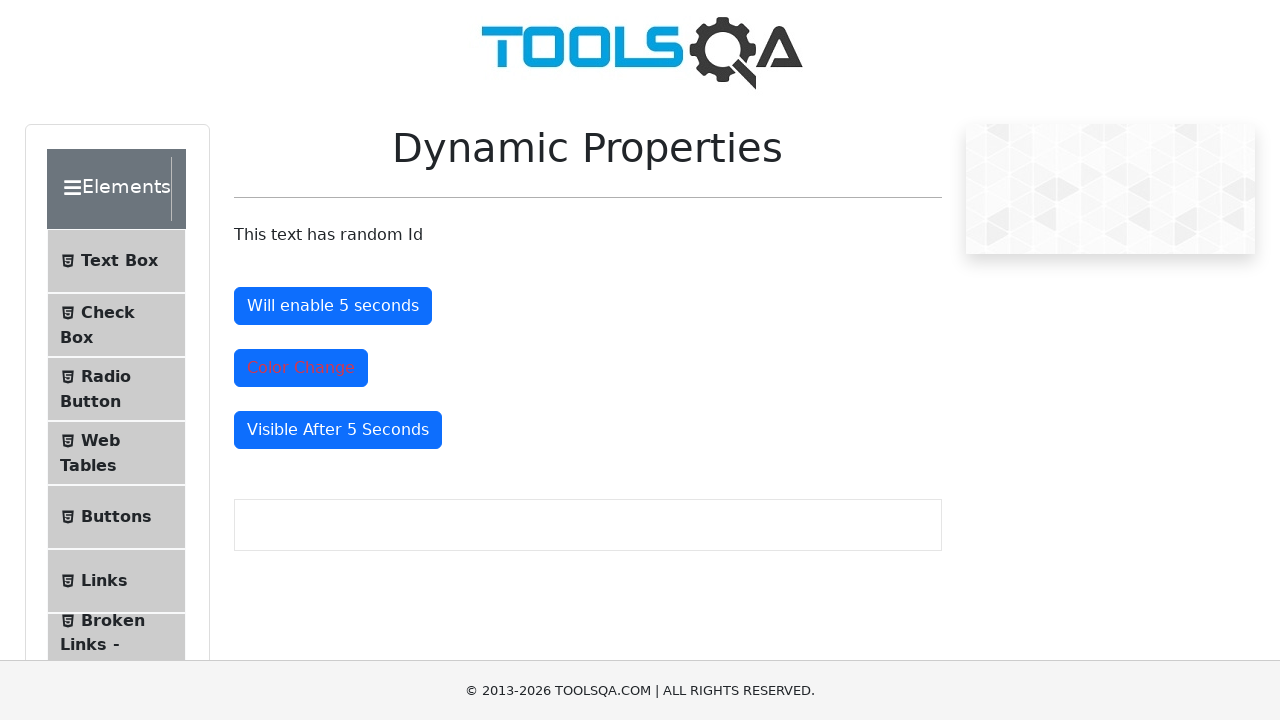